Tests calendar date picker functionality by selecting a specific date (September 23, 2027) and verifying the selection

Starting URL: https://rahulshettyacademy.com/seleniumPractise/#/offers

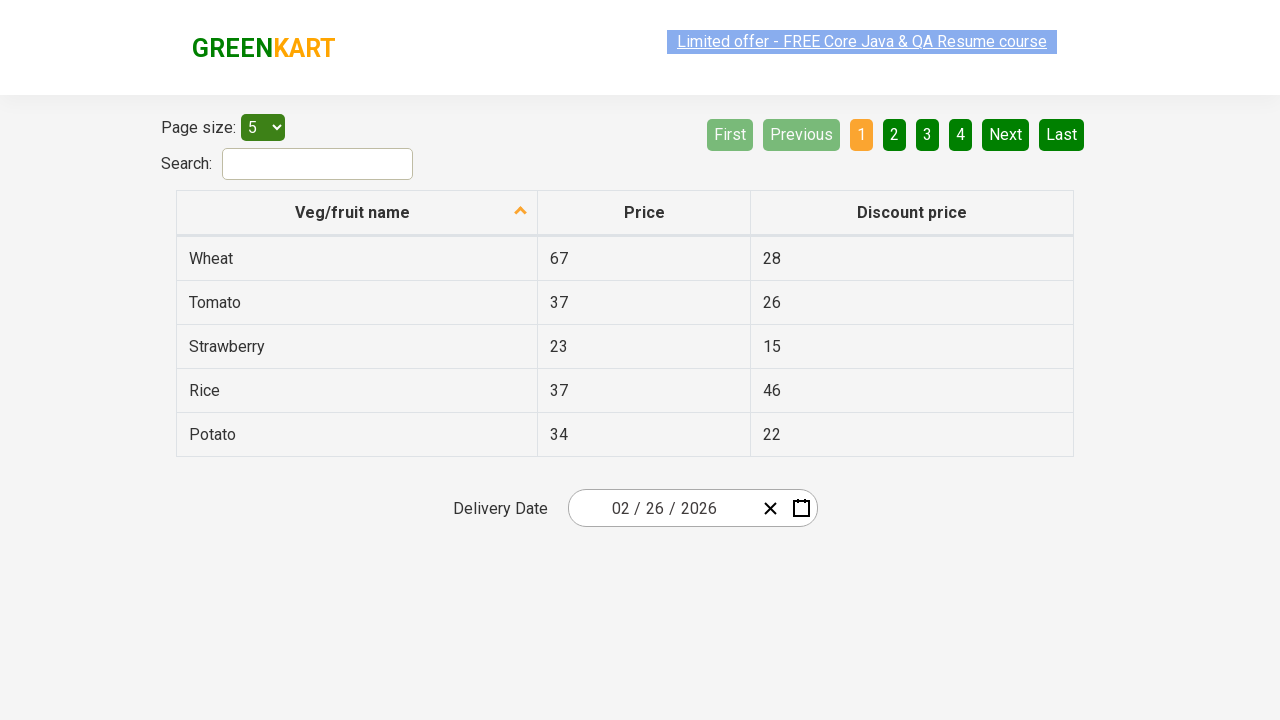

Clicked on date picker input group to open calendar at (662, 508) on xpath=//div[@class='react-date-picker__inputGroup']
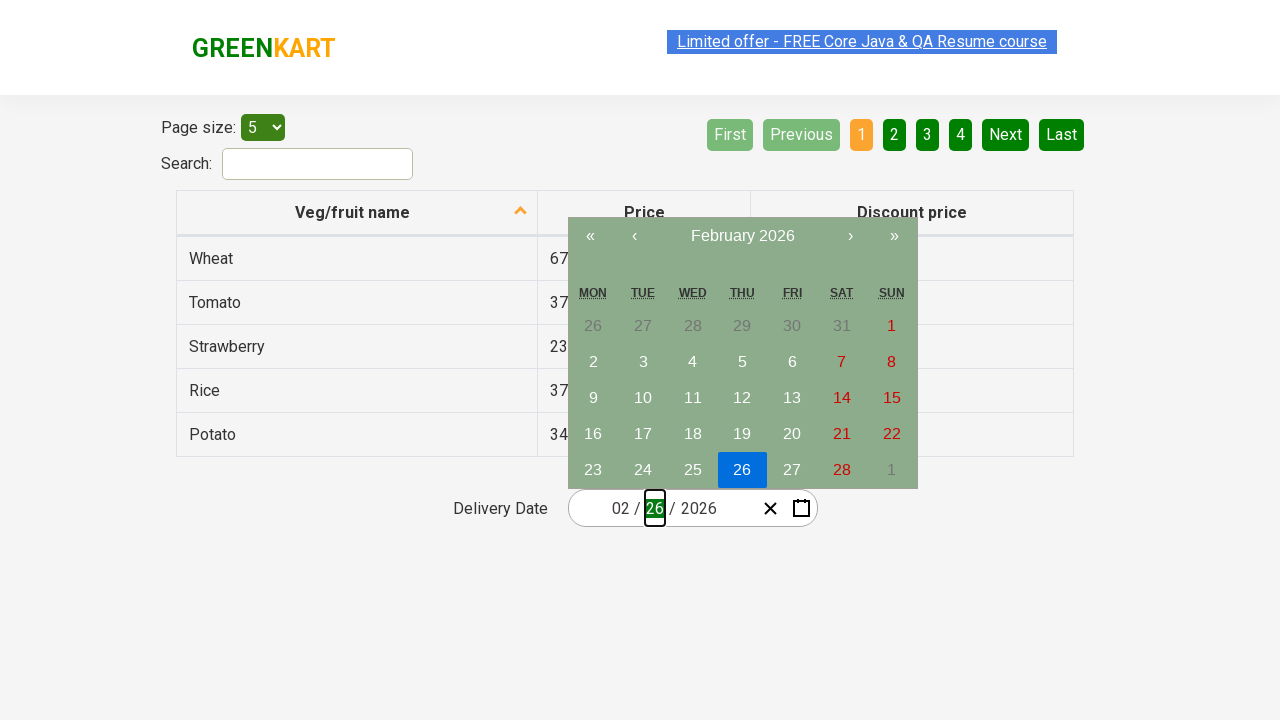

Clicked navigation label to navigate to year view (first click) at (742, 236) on .react-calendar__navigation__label
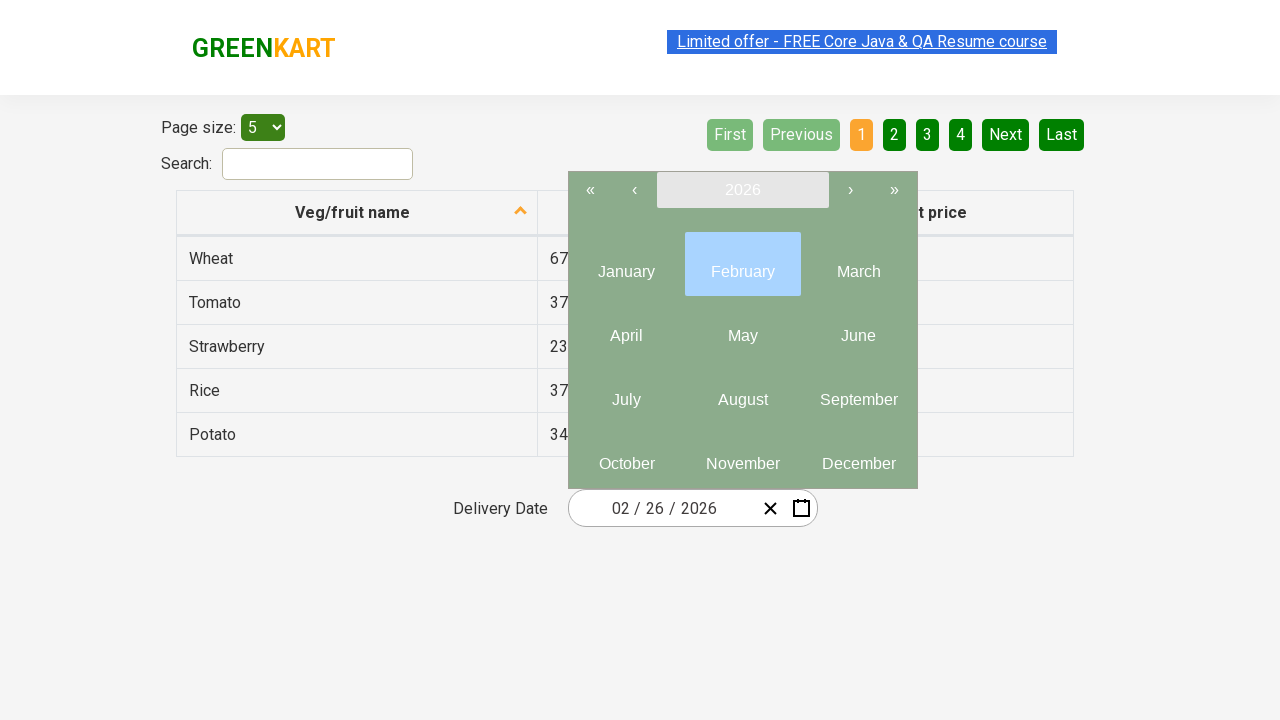

Clicked navigation label to navigate to year view (second click) at (742, 190) on .react-calendar__navigation__label
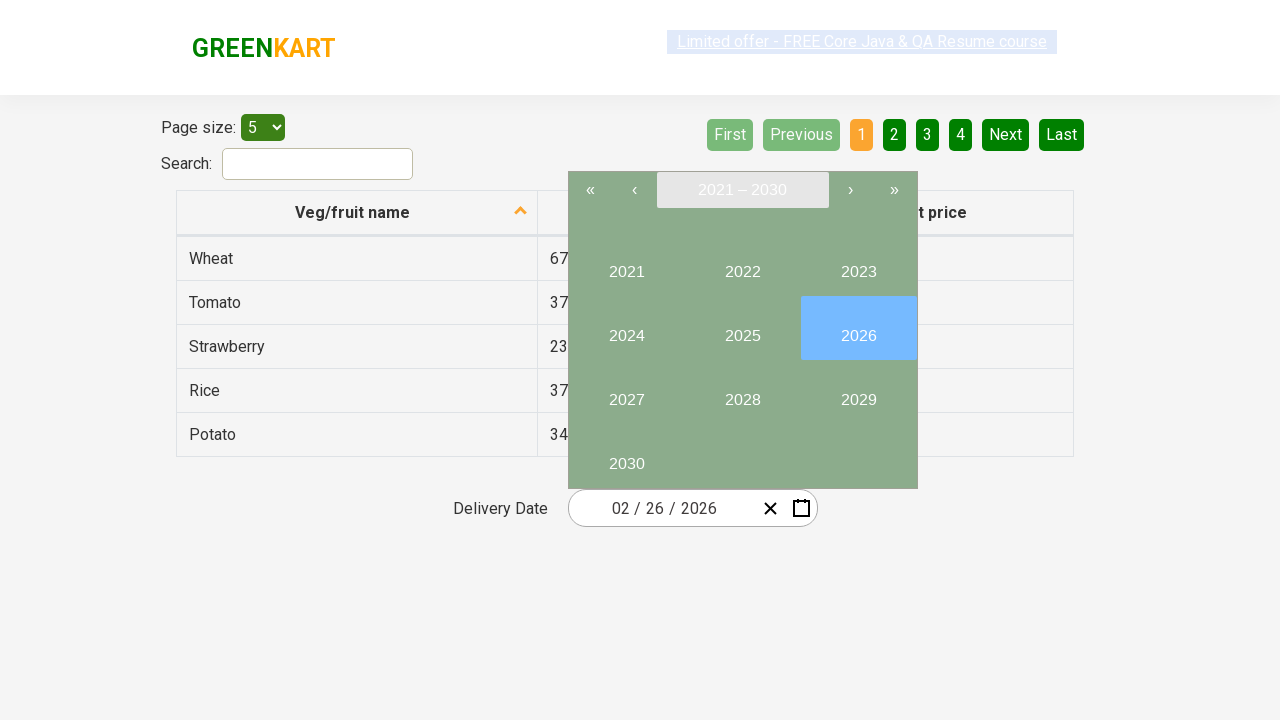

Selected year 2027 from year view at (626, 392) on //*[text()='2027']
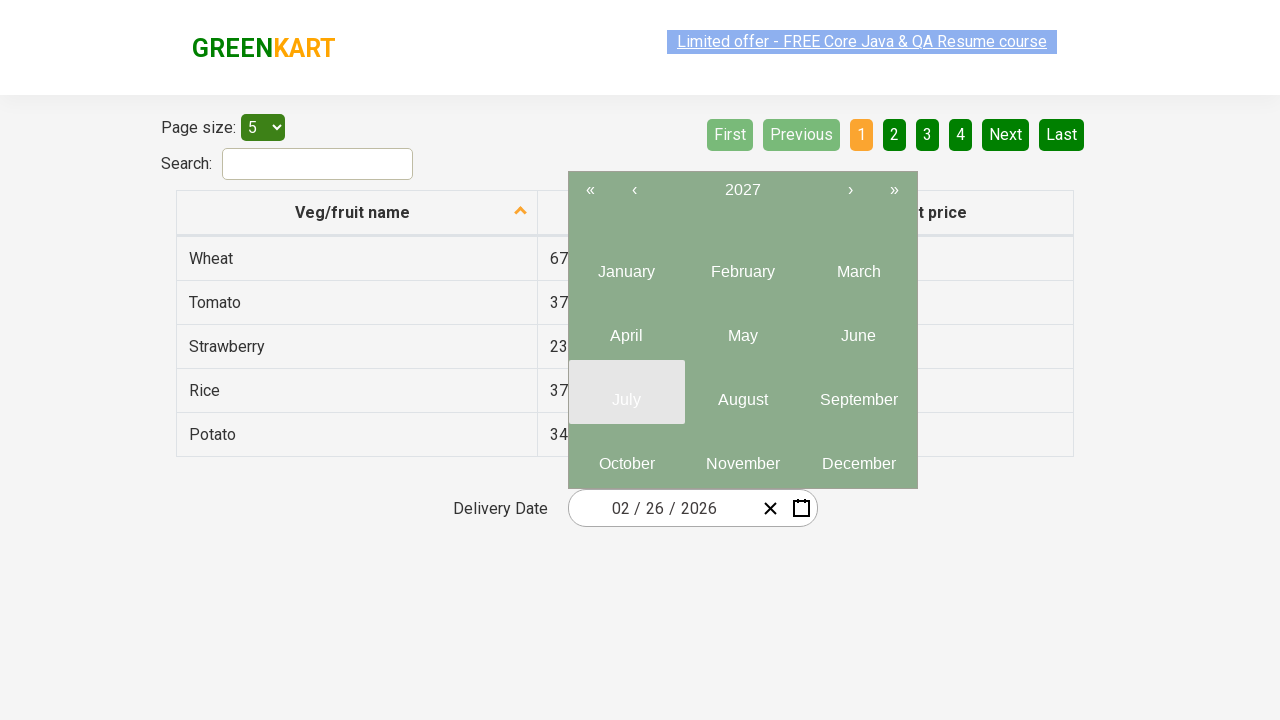

Retrieved all month elements from year view
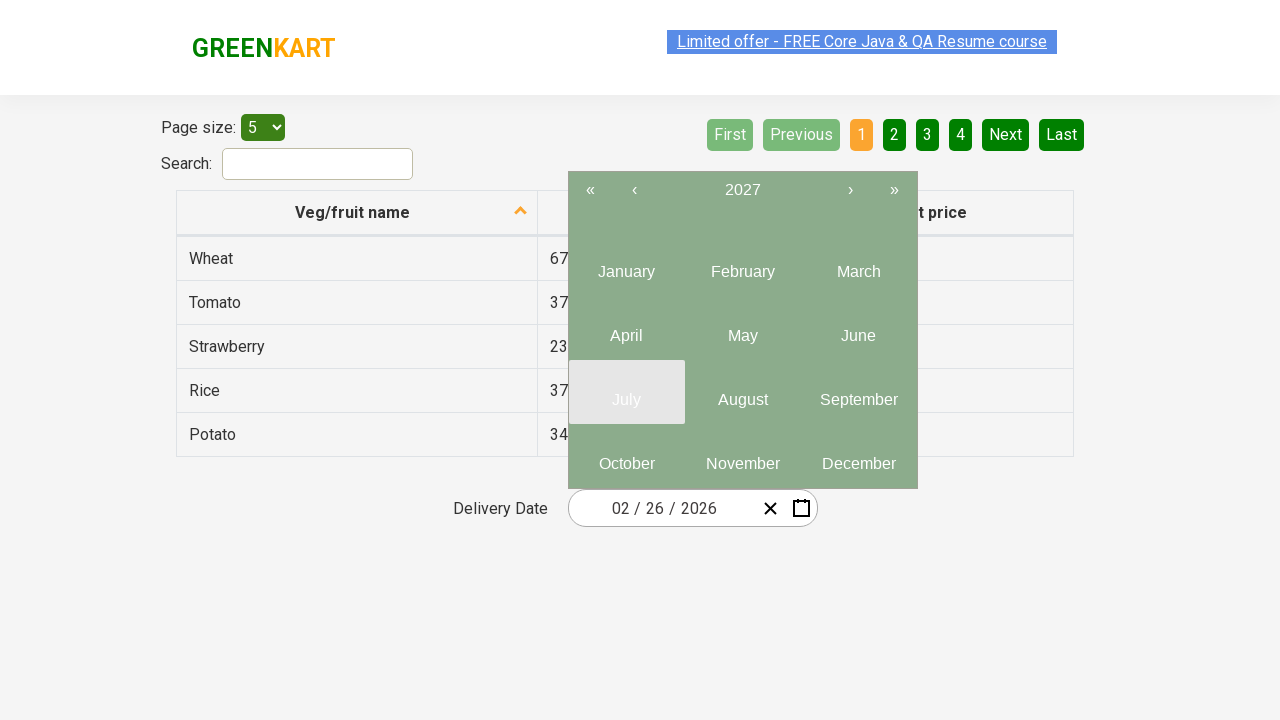

Selected September (month 9) from month view at (858, 392) on .react-calendar__year-view__months__month >> nth=8
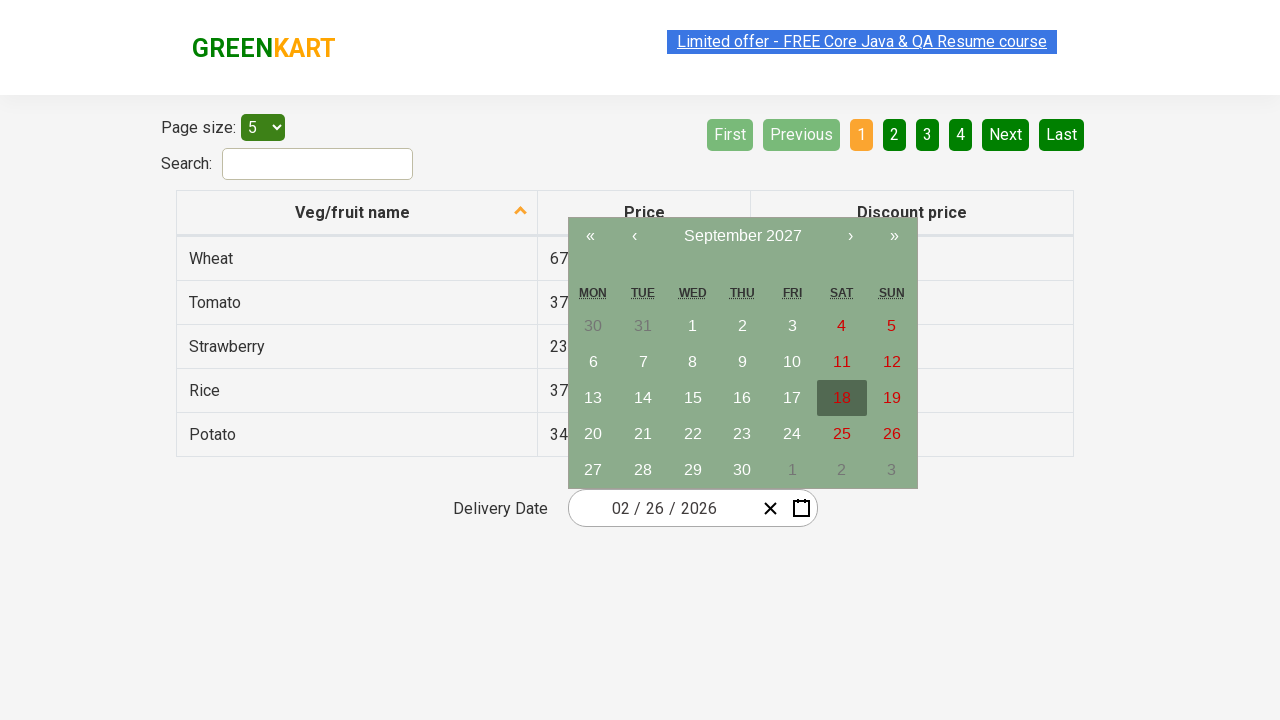

Selected date 23 from September calendar at (742, 434) on //abbr[text()='23']
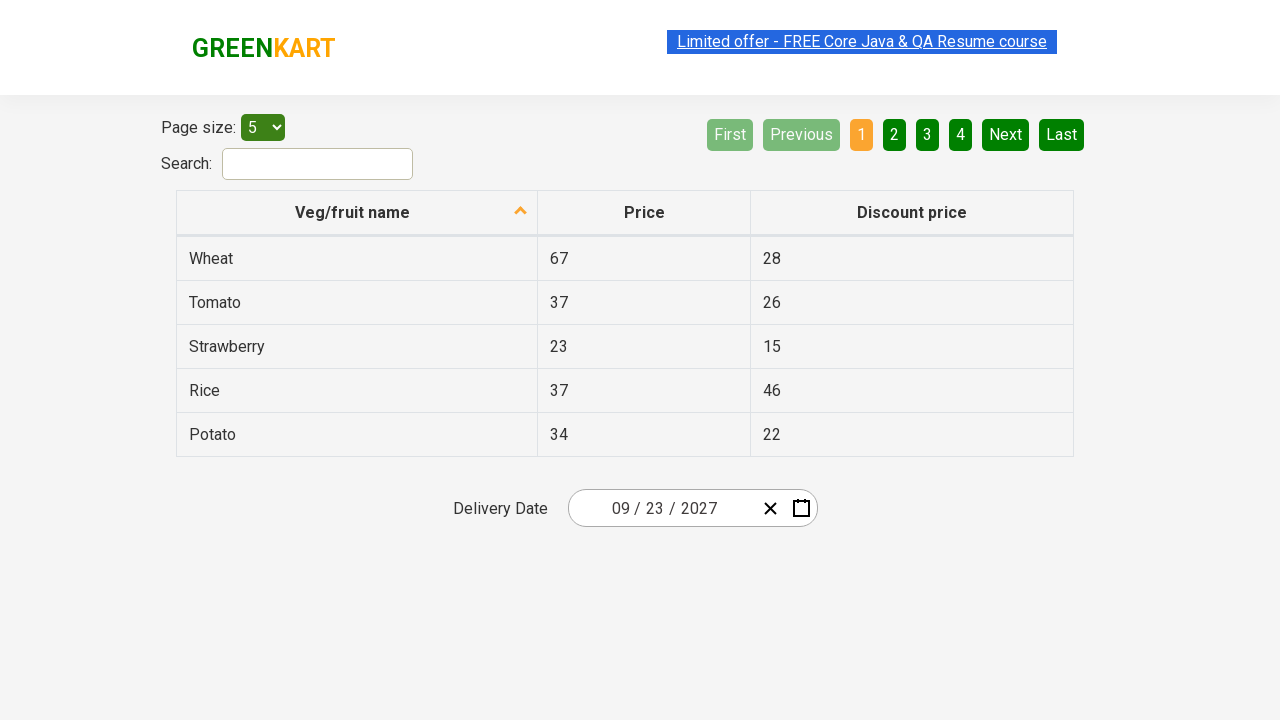

Retrieved all date input fields to verify selection
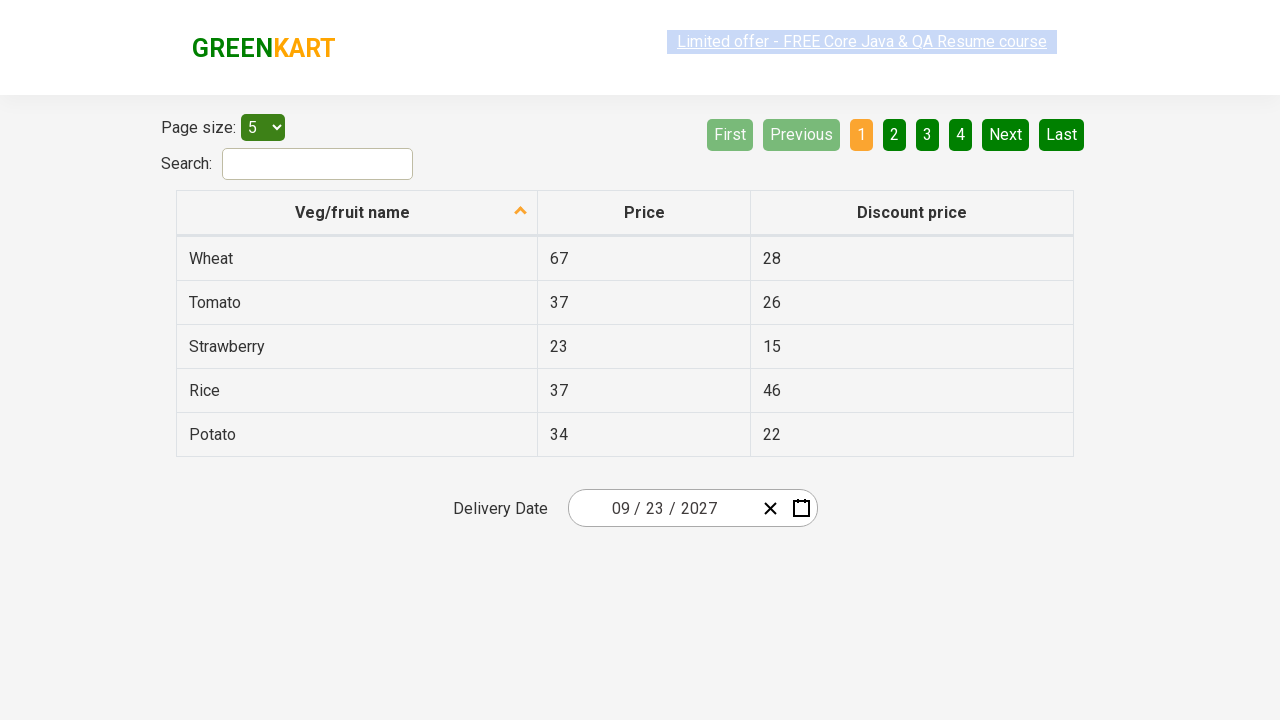

Retrieved value '9' from input field 0 (expected: '9')
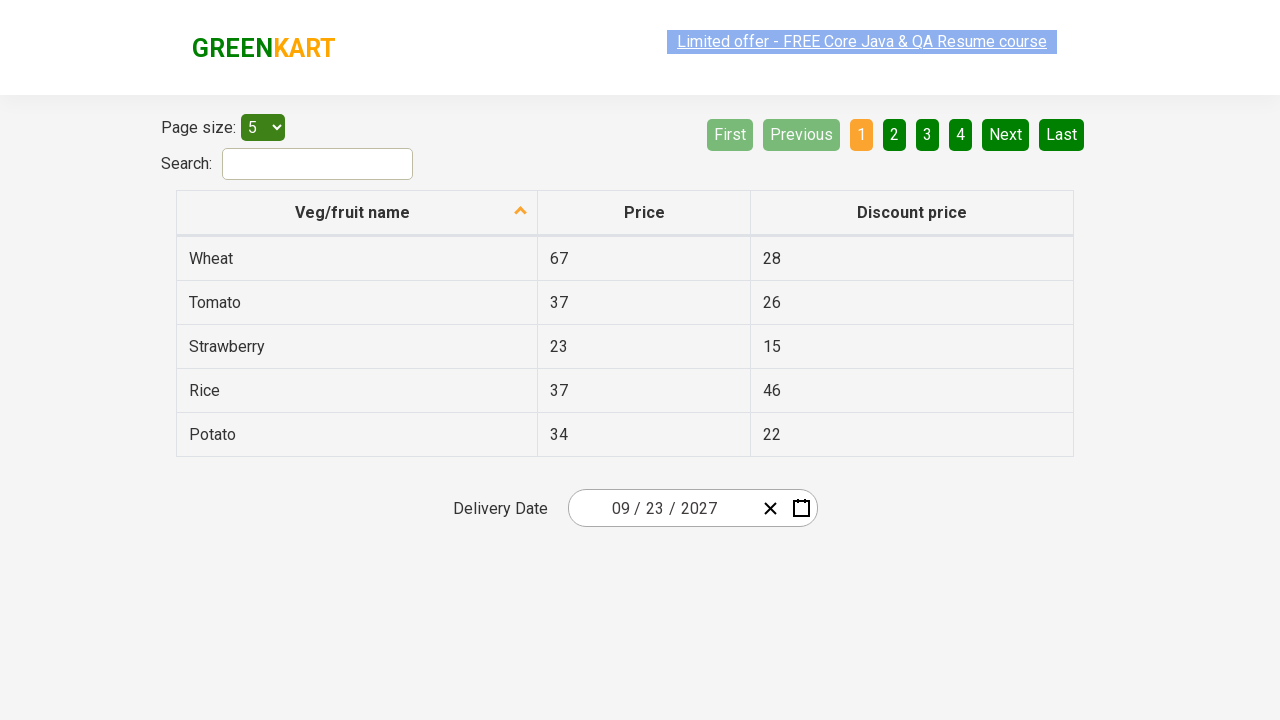

Assertion passed: input field 0 value '9' matches expected '9'
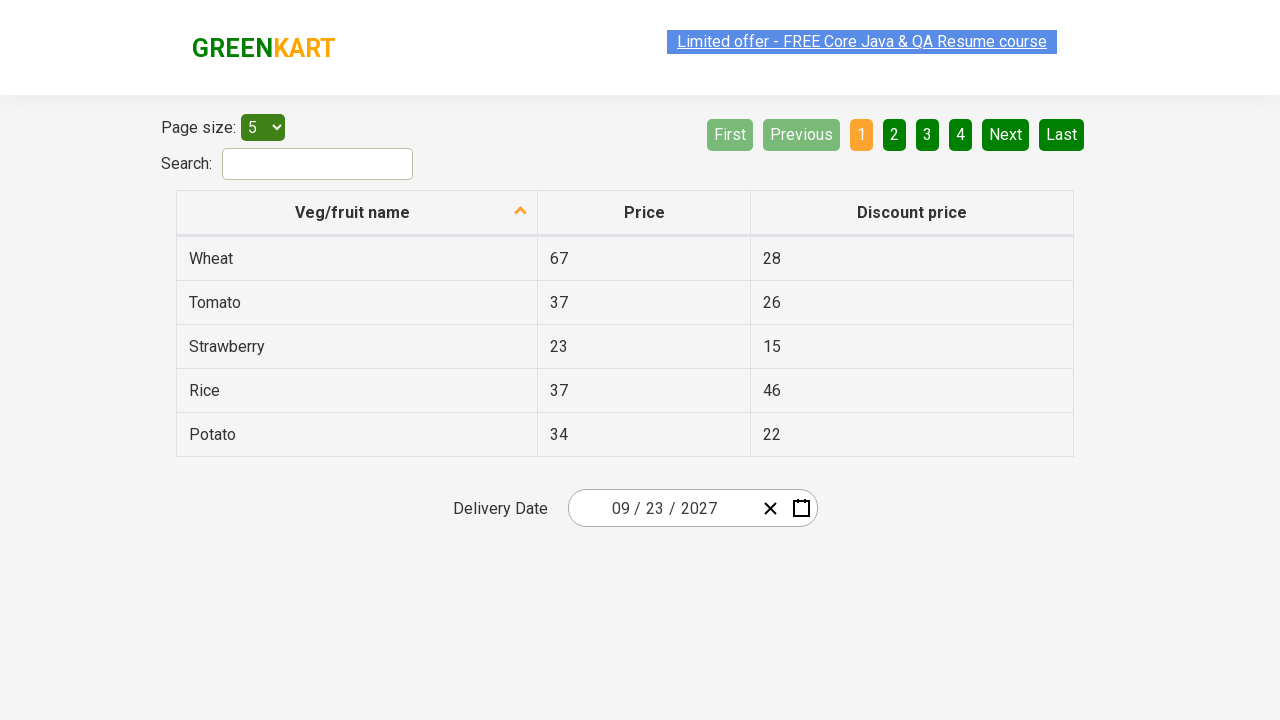

Retrieved value '23' from input field 1 (expected: '23')
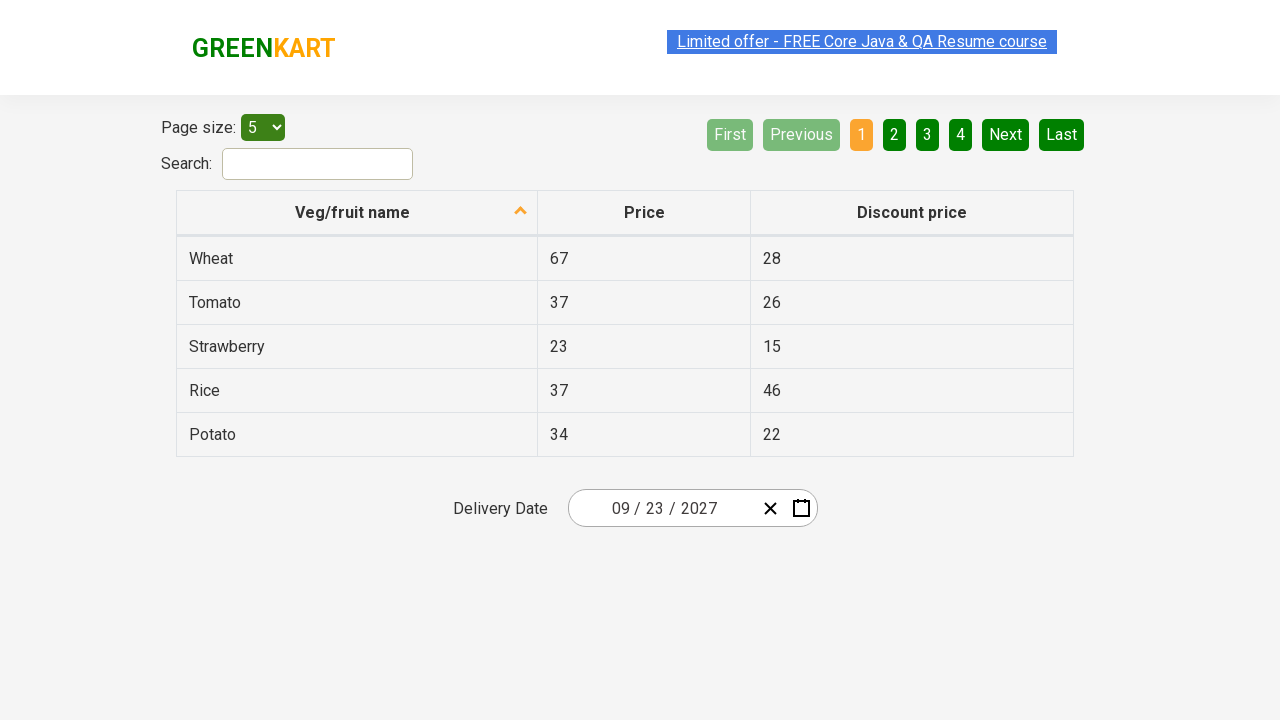

Assertion passed: input field 1 value '23' matches expected '23'
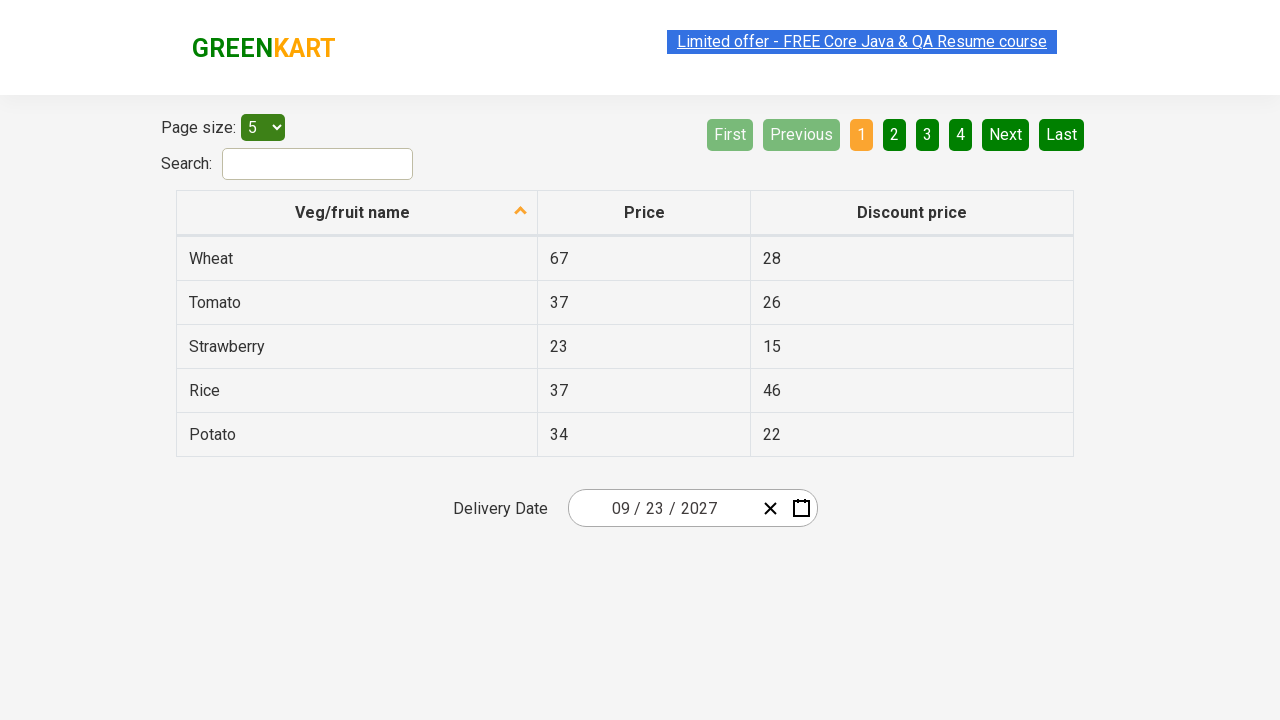

Retrieved value '2027' from input field 2 (expected: '2027')
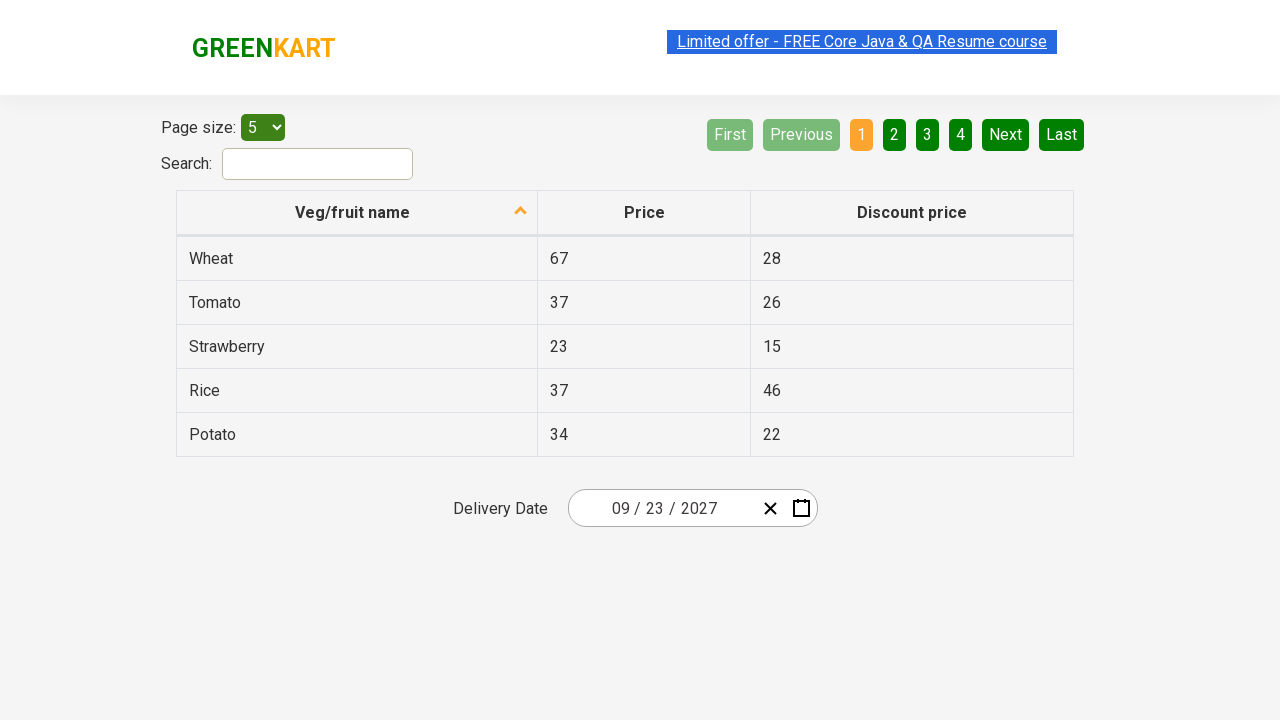

Assertion passed: input field 2 value '2027' matches expected '2027'
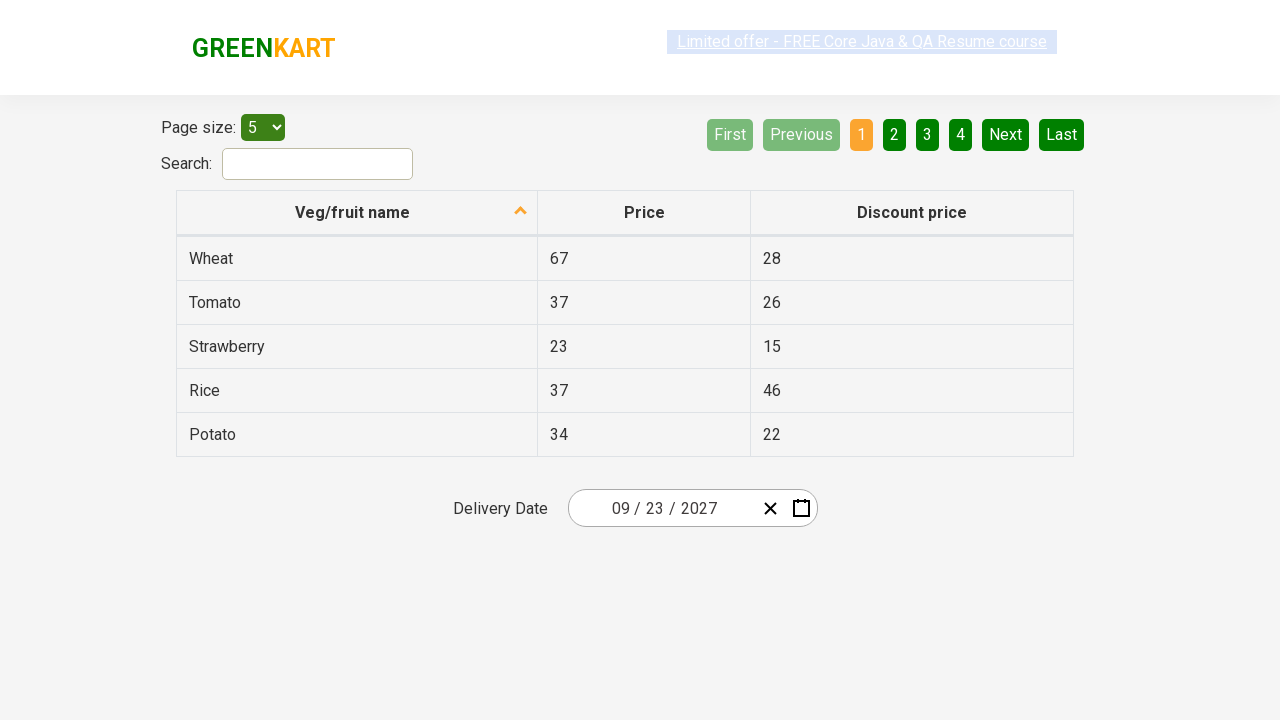

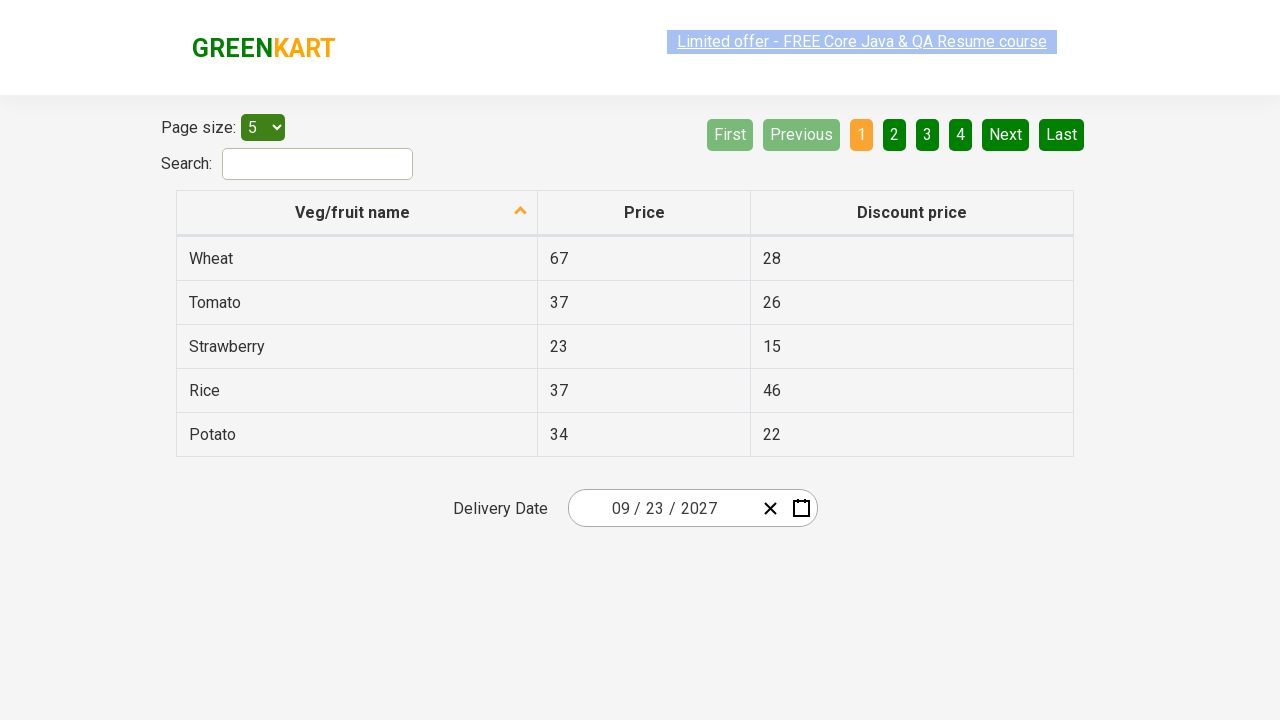